Demonstrates basic Selenium operations by navigating to a web form, filling a text field, and clicking a submit button

Starting URL: https://www.selenium.dev/selenium/web/web-form.html

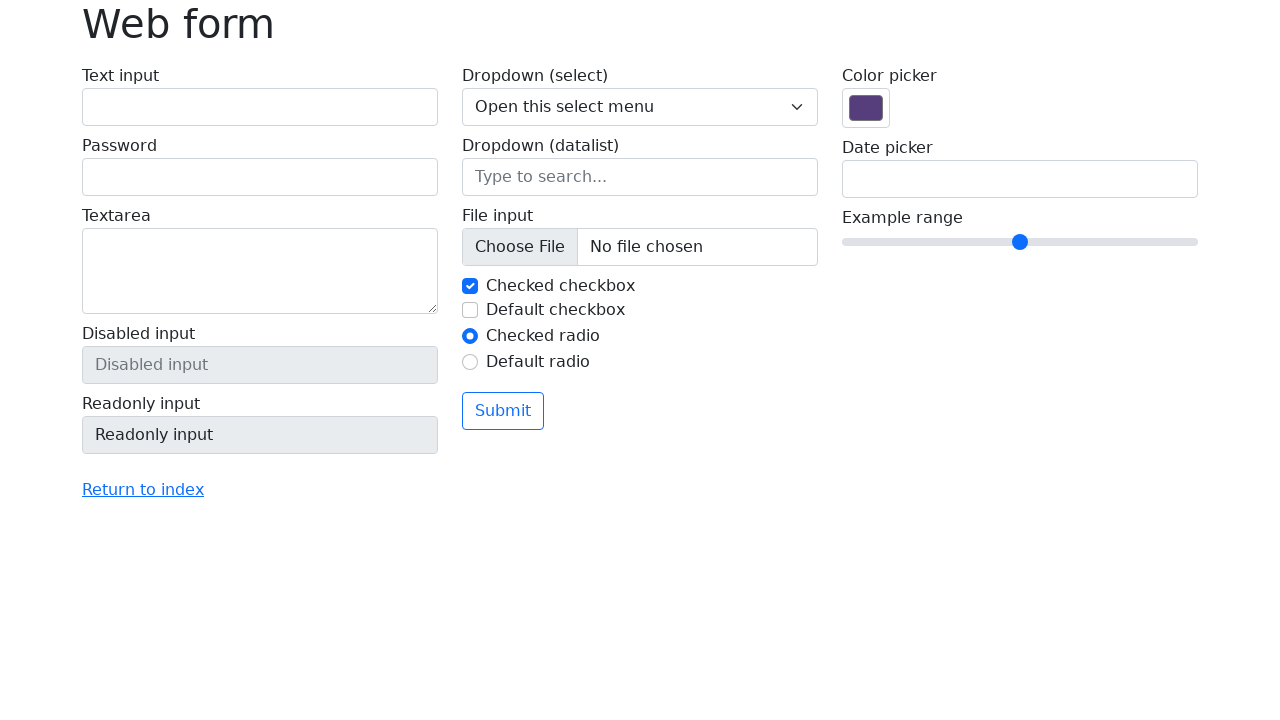

Navigated to Selenium web form page
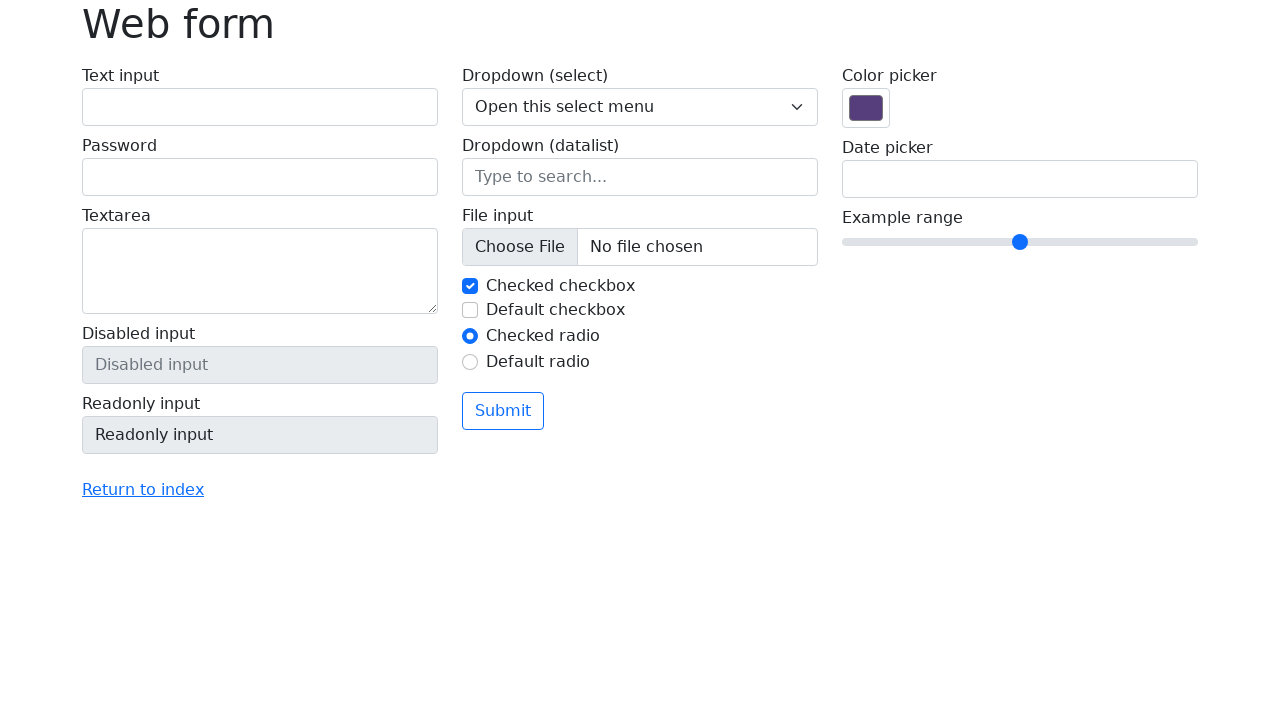

Filled text field with 'Selenium' on input[name='my-text']
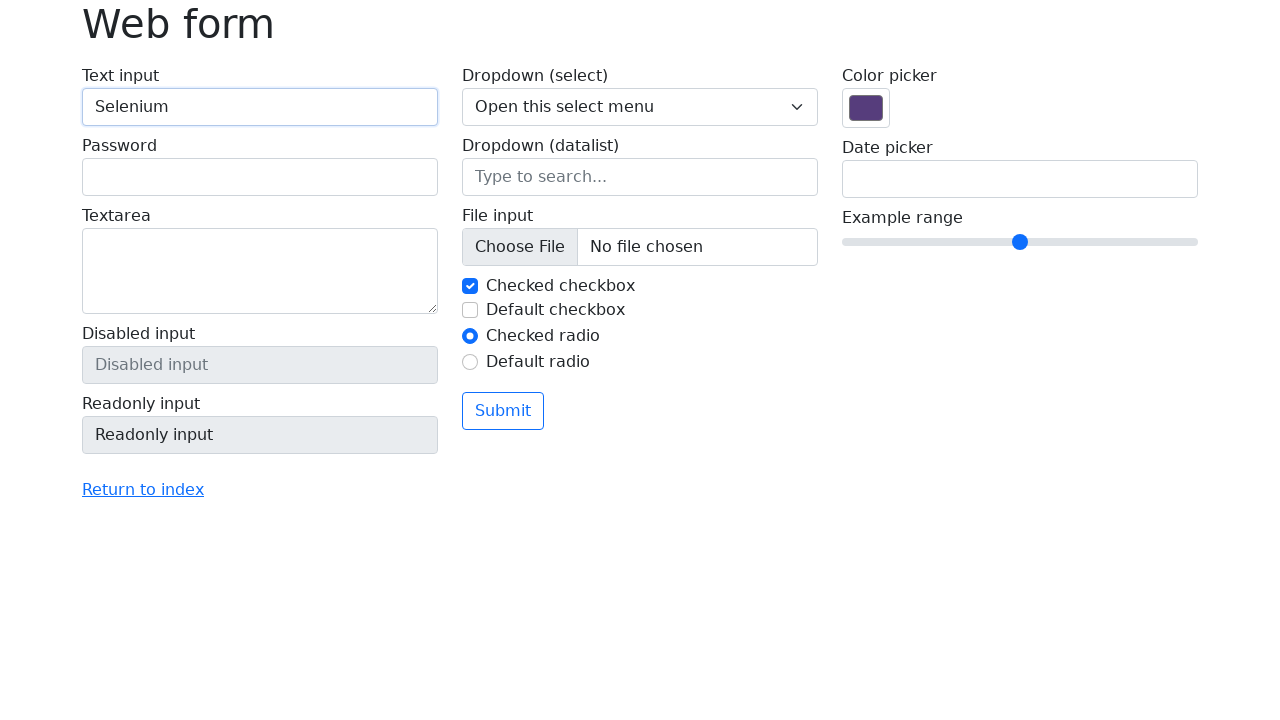

Clicked submit button at (503, 411) on button
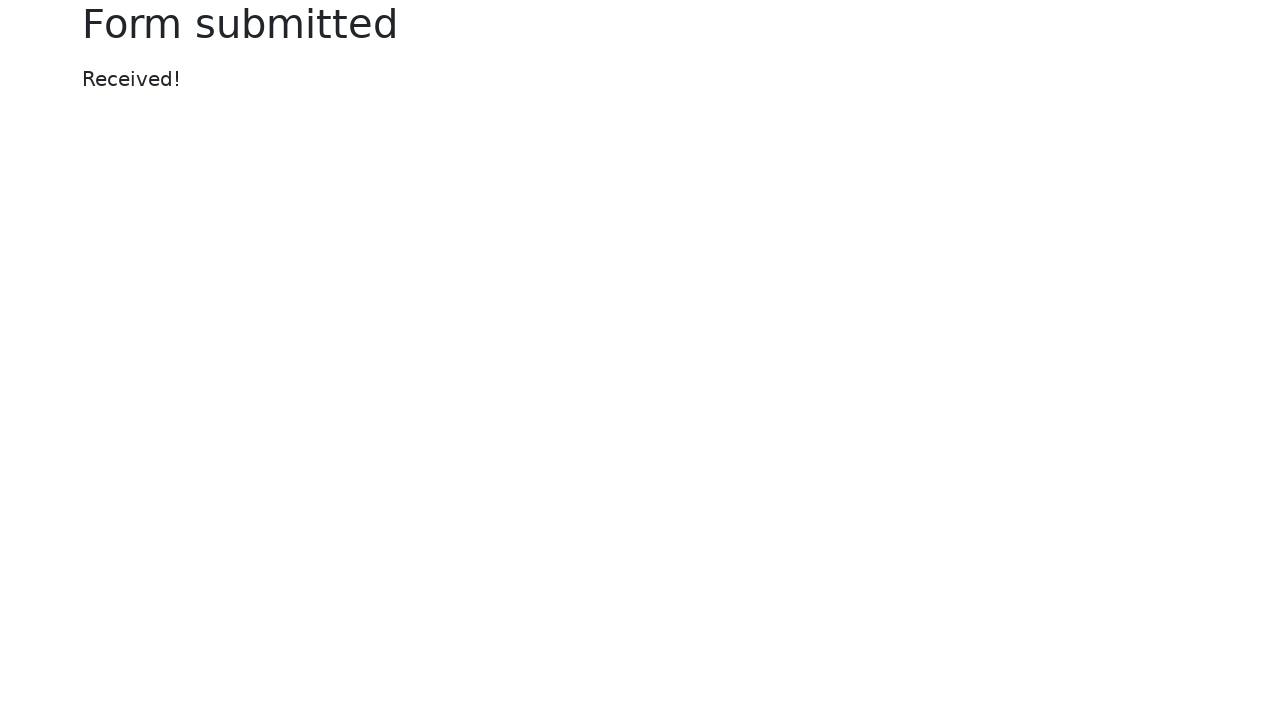

Success message appeared after form submission
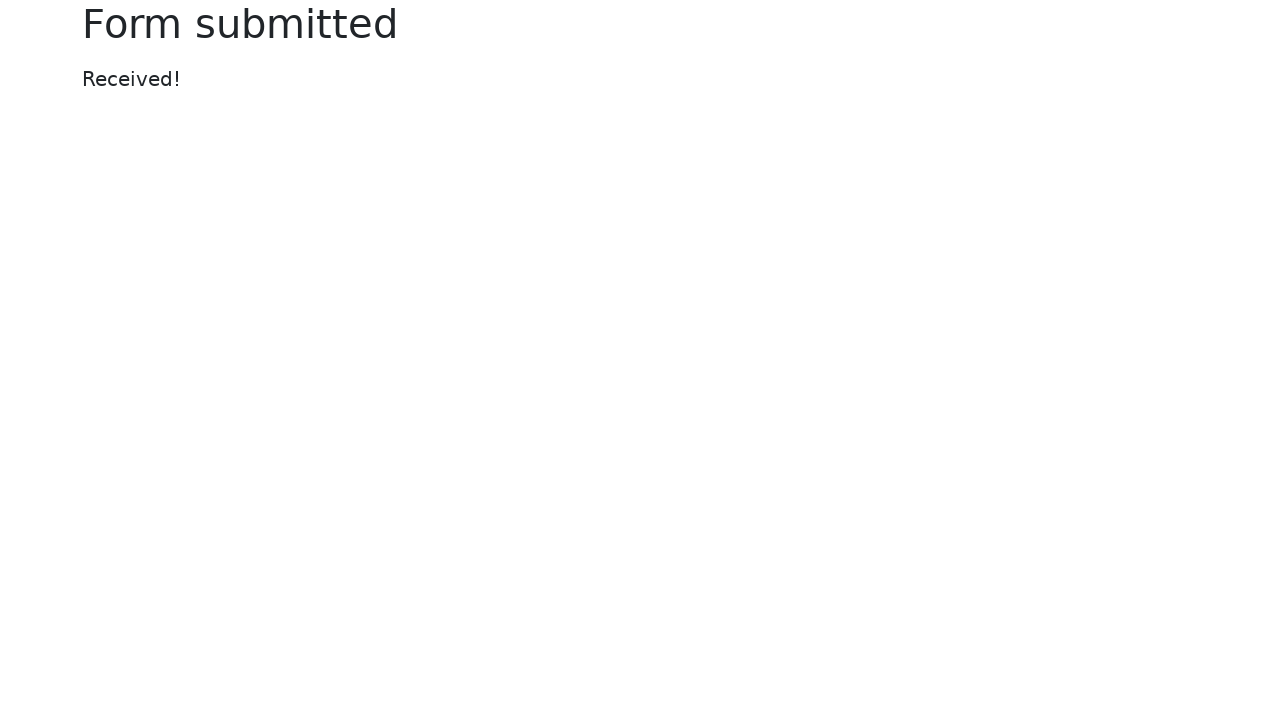

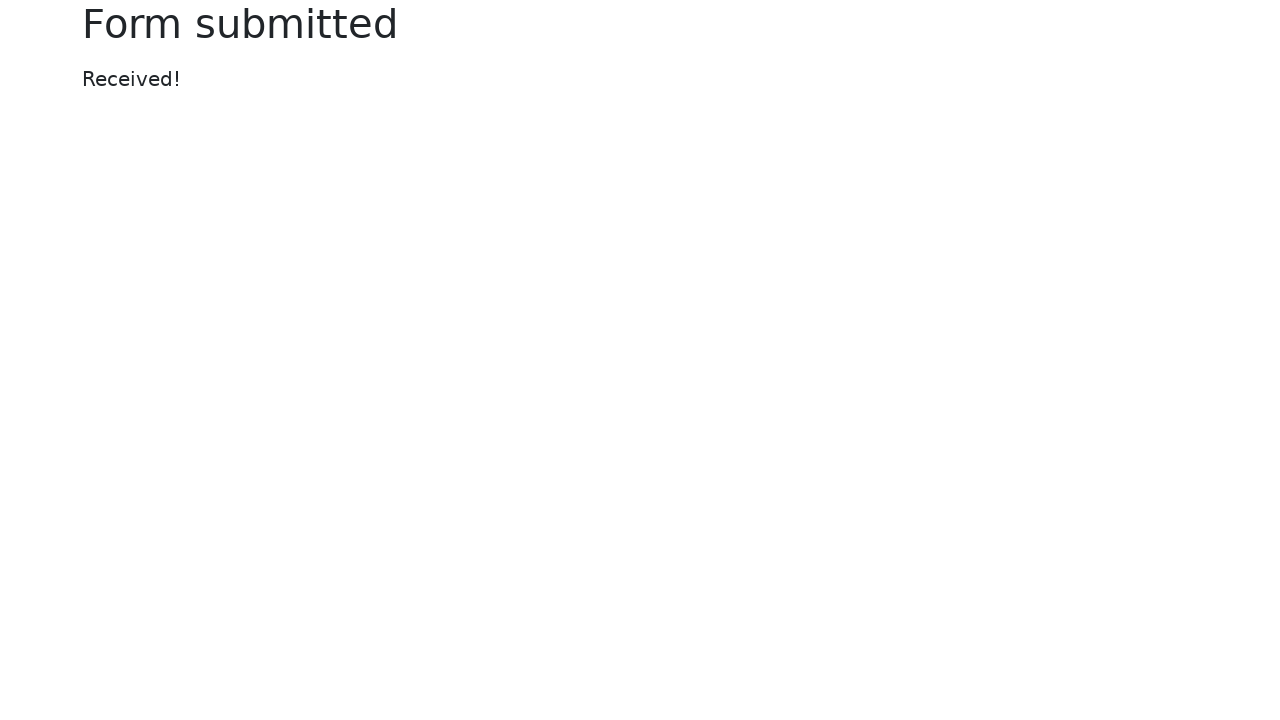